Opens the small modal dialog and verifies the modal title is displayed correctly as "Small Modal".

Starting URL: https://demoqa.com/modal-dialogs

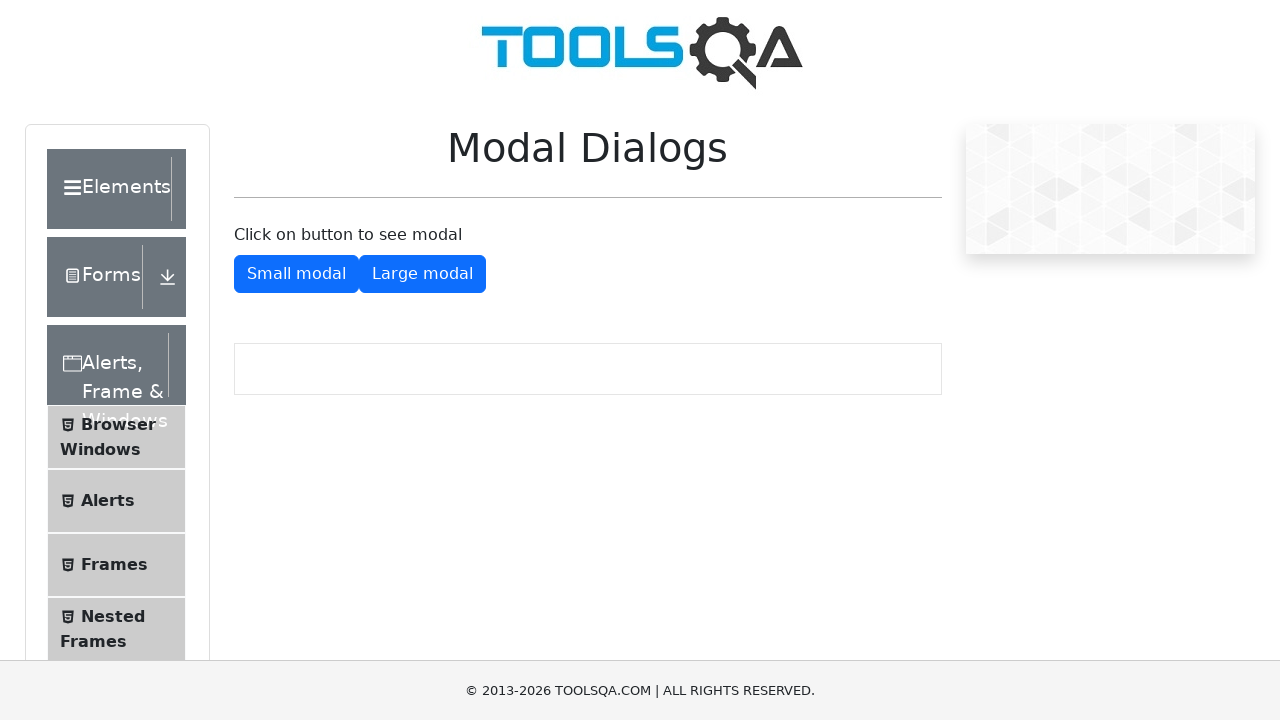

Clicked the small modal button at (296, 274) on #showSmallModal
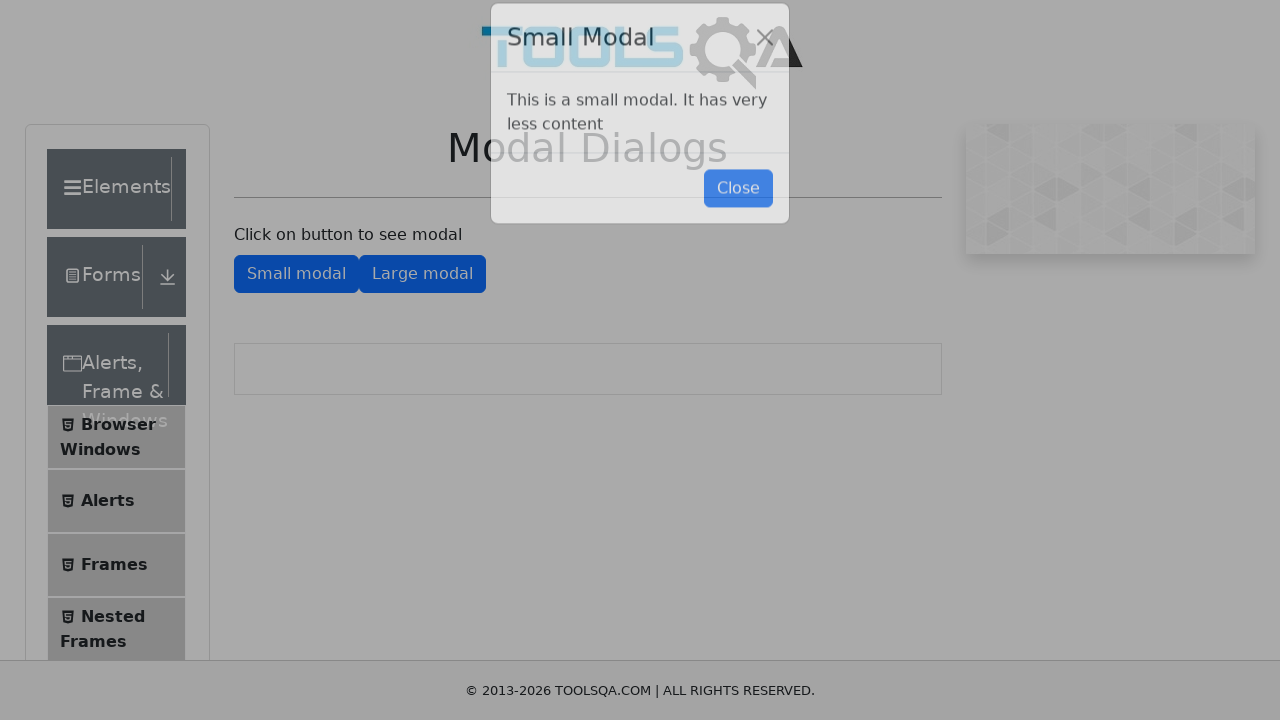

Modal dialog appeared on the page
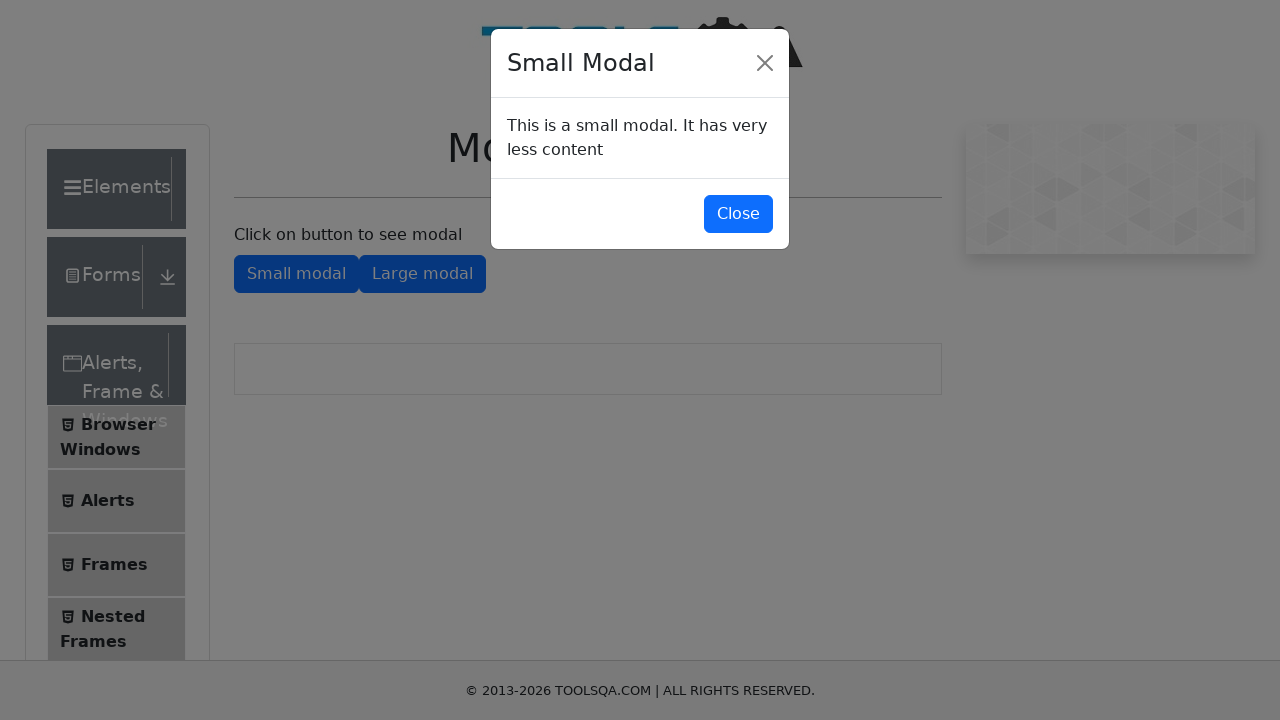

Verified the modal title 'Small Modal' is displayed correctly
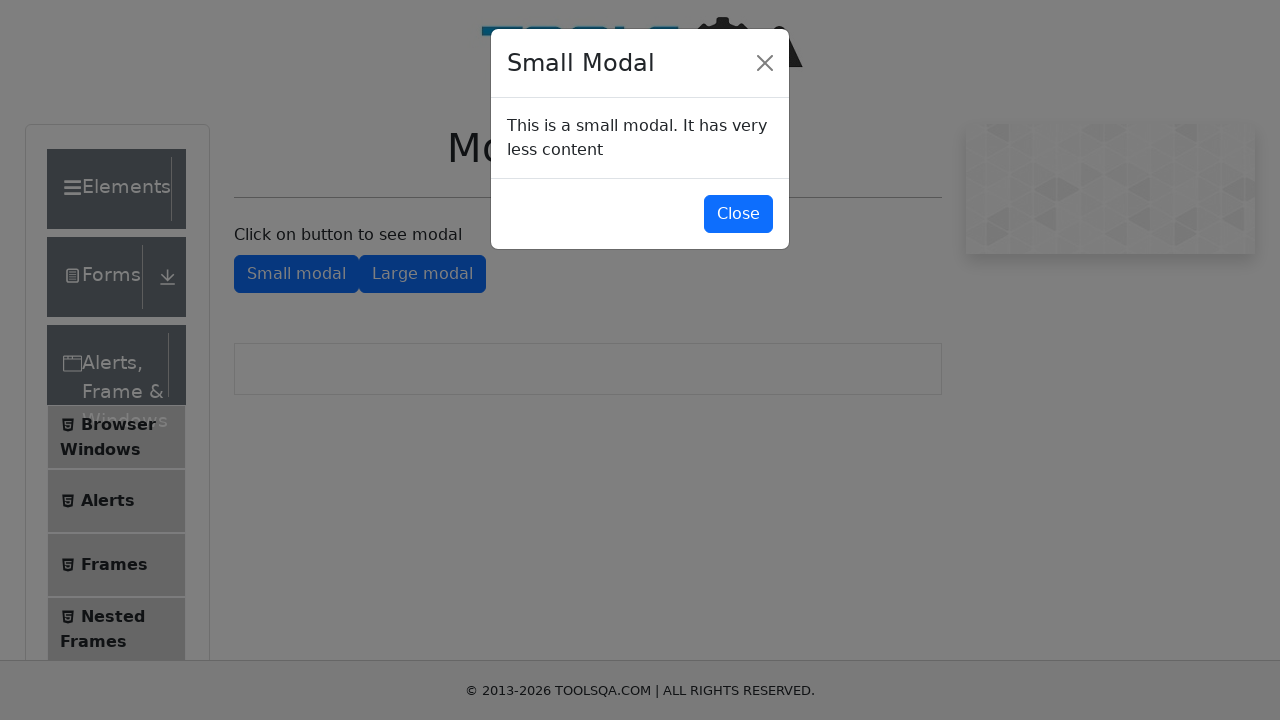

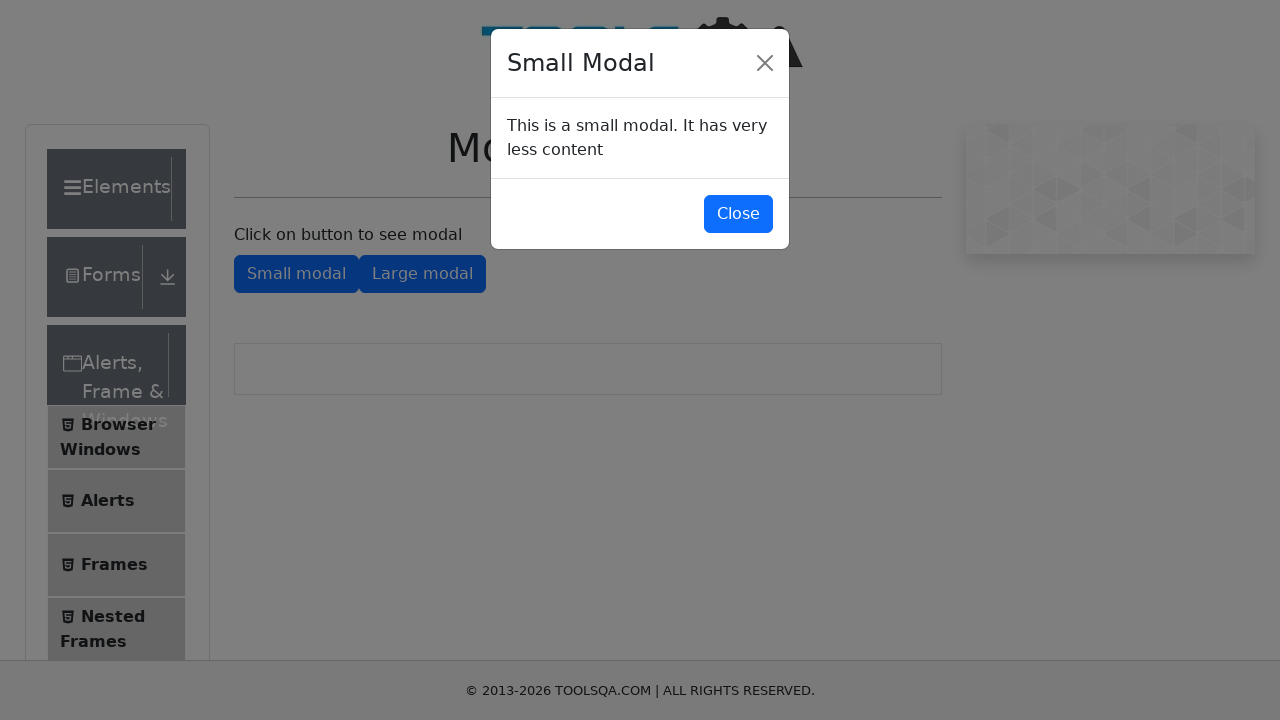